Tests Vue.js custom dropdown by selecting an option from the menu

Starting URL: https://mikerodham.github.io/vue-dropdowns/

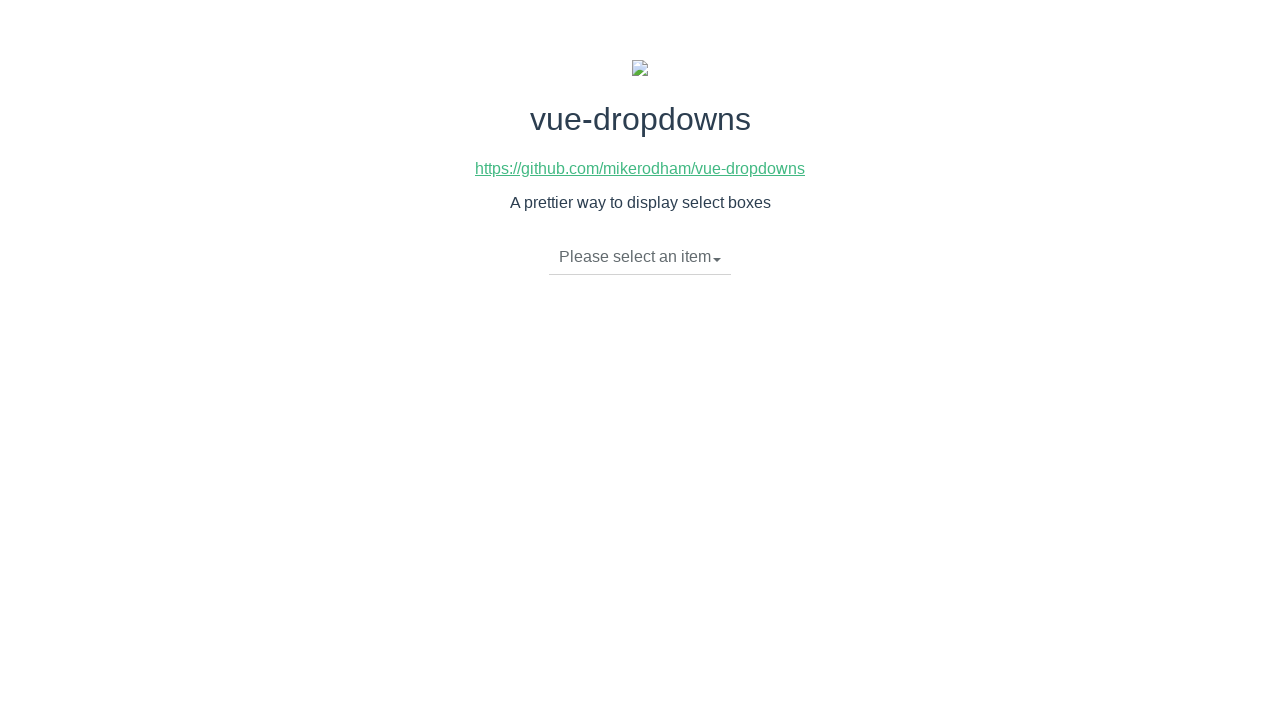

Waited for Vue.js custom dropdown to be visible
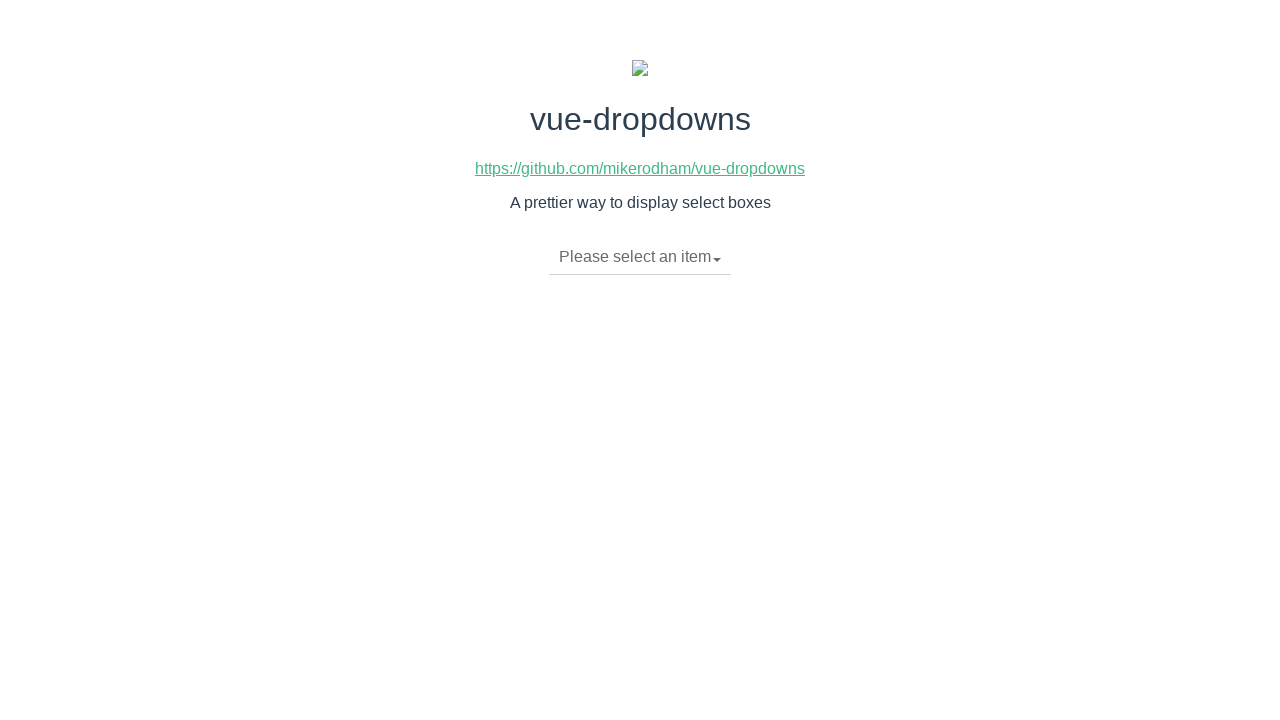

Clicked on dropdown toggle to open menu at (640, 257) on li.dropdown-toggle
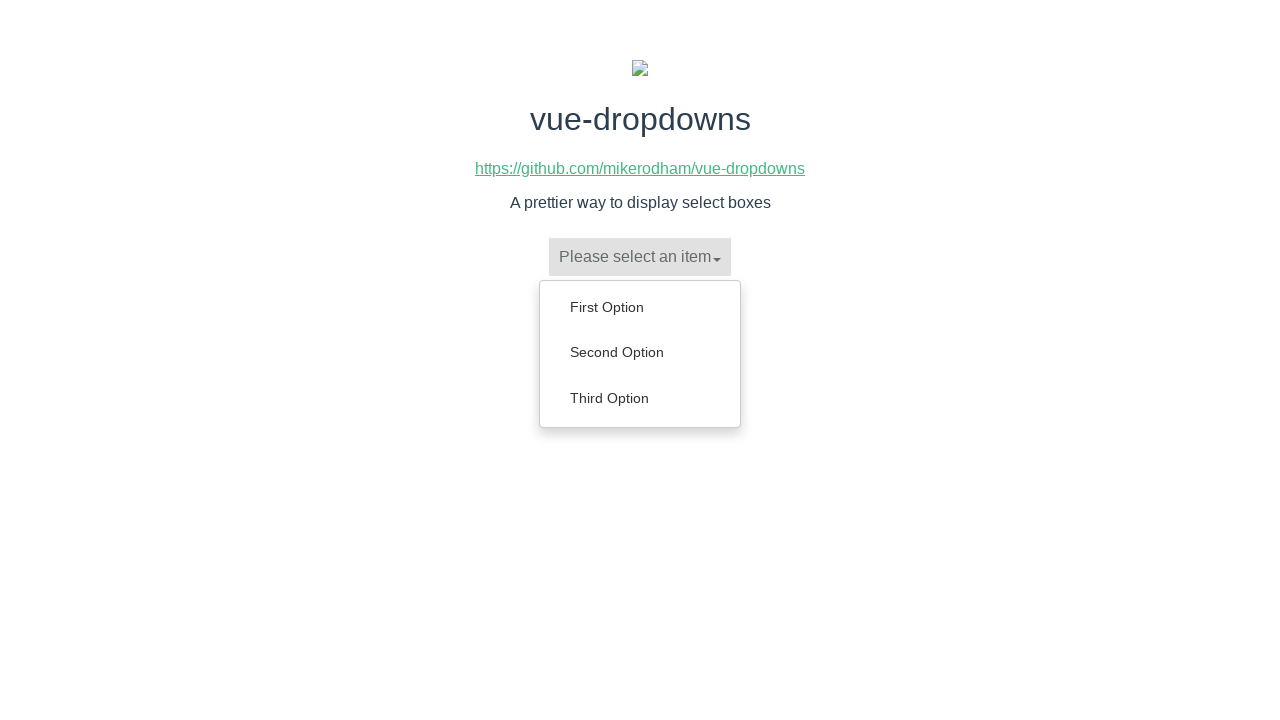

Dropdown menu items loaded and became visible
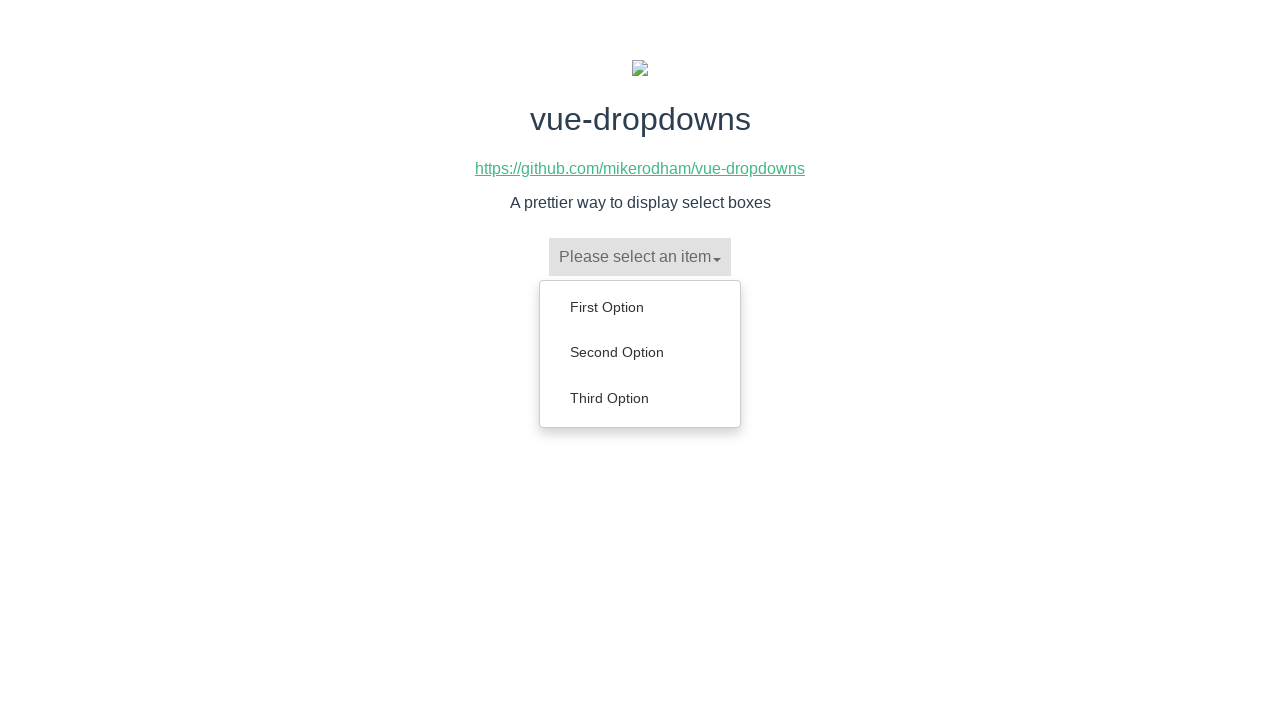

Clicked on 'Second Option' from dropdown menu at (640, 352) on ul.dropdown-menu li a:text('Second Option')
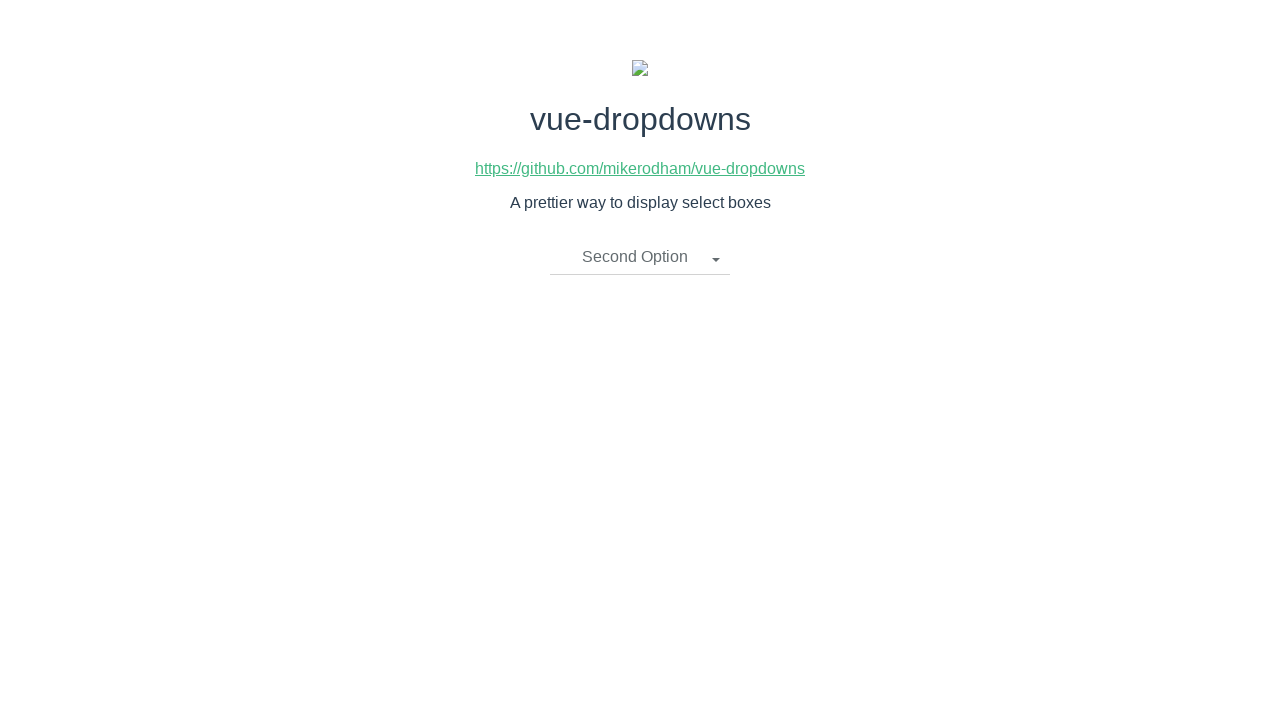

Verified that 'Second Option' was successfully selected in dropdown
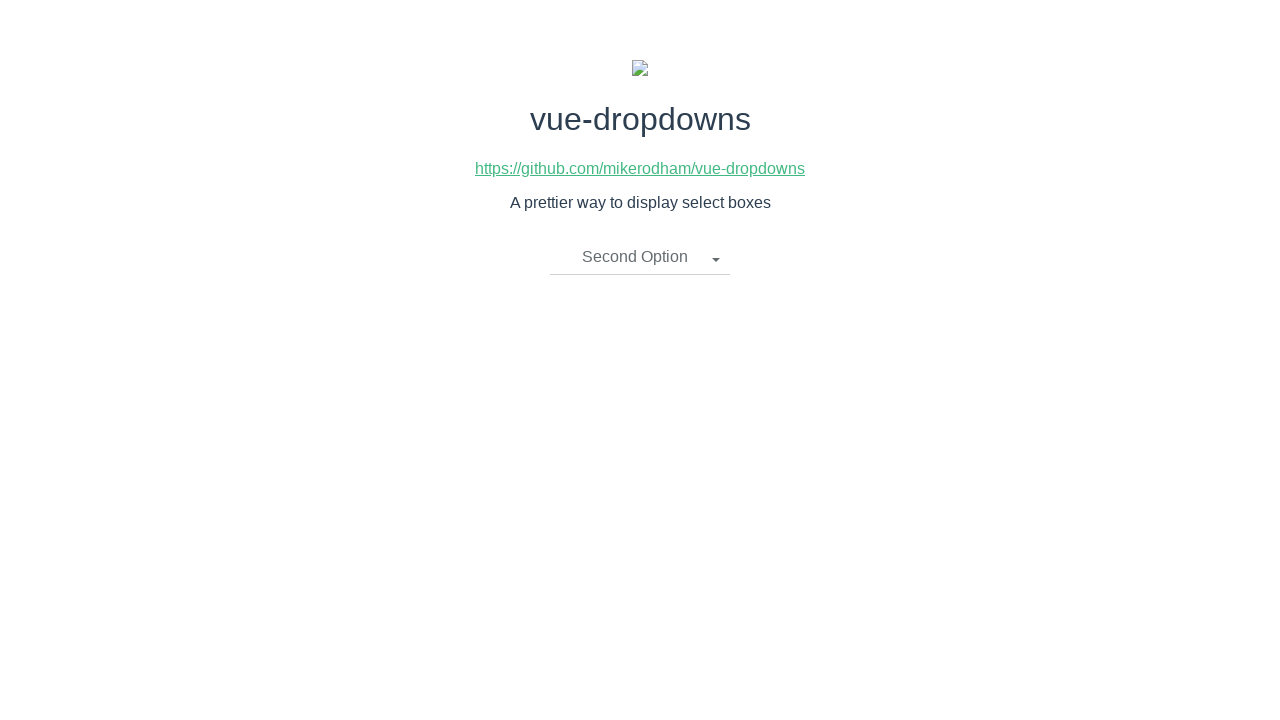

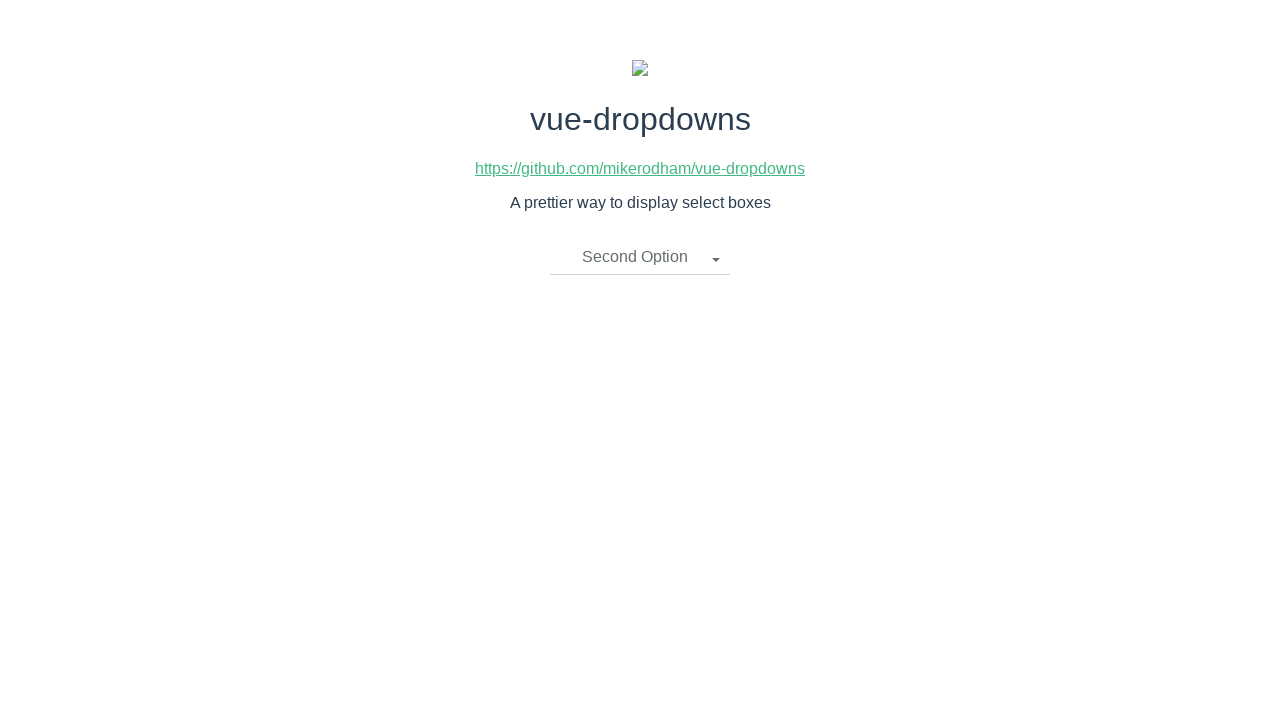